Tests handling of iframes by clicking buttons inside regular and nested frames, then verifying the text changes after each click.

Starting URL: https://leafground.com/frame.xhtml

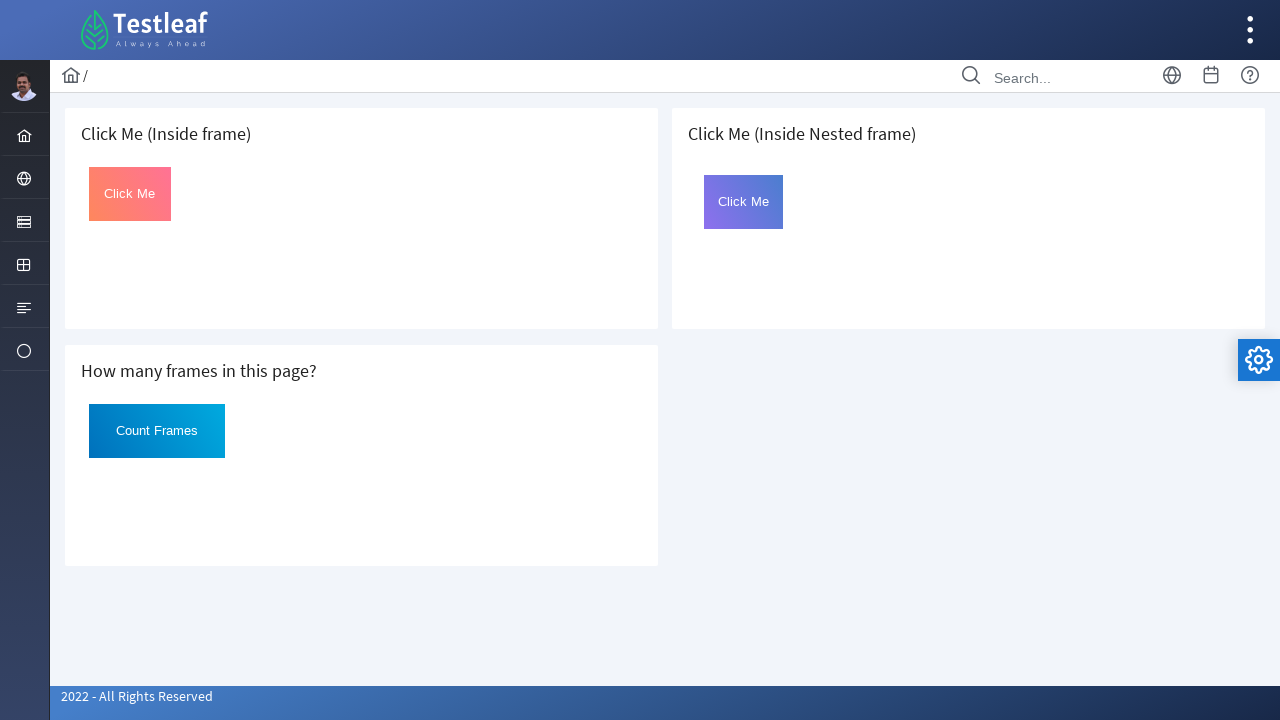

Clicked 'Click Me' button inside the first frame at (130, 194) on (//iframe)[1] >> internal:control=enter-frame >> #Click
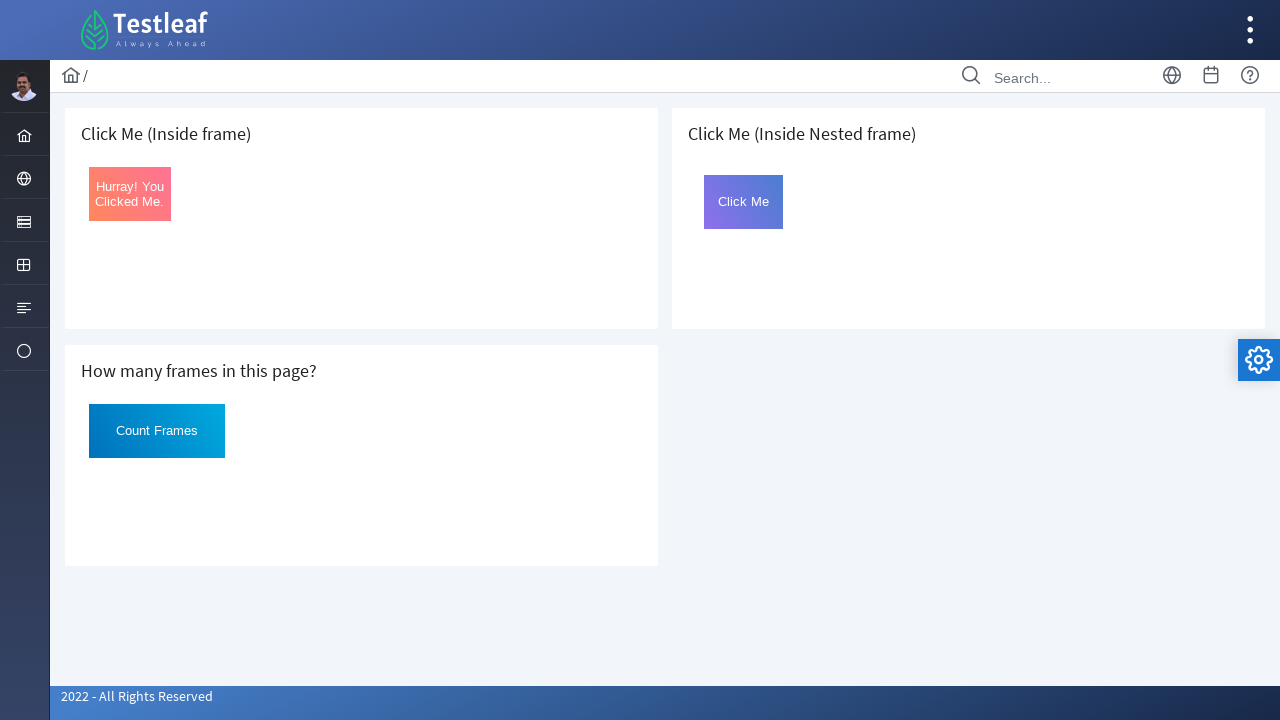

Waited 3 seconds for text to change in first frame
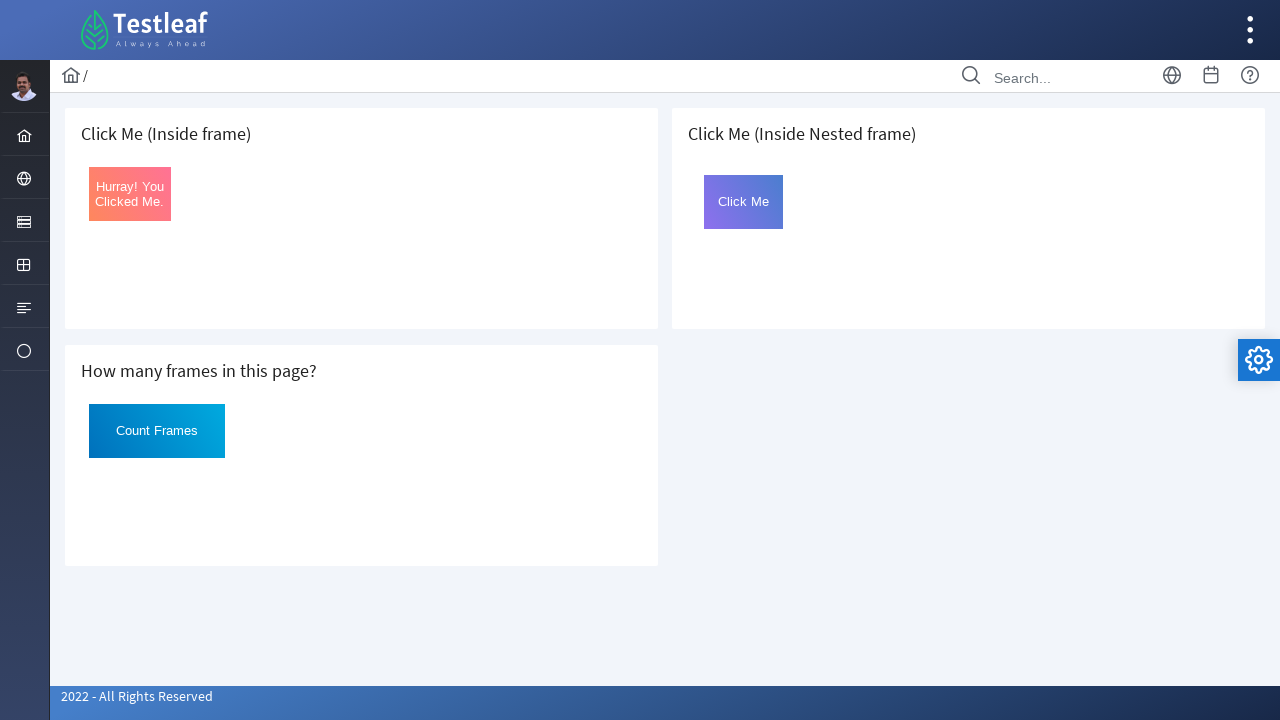

Retrieved text from first frame button
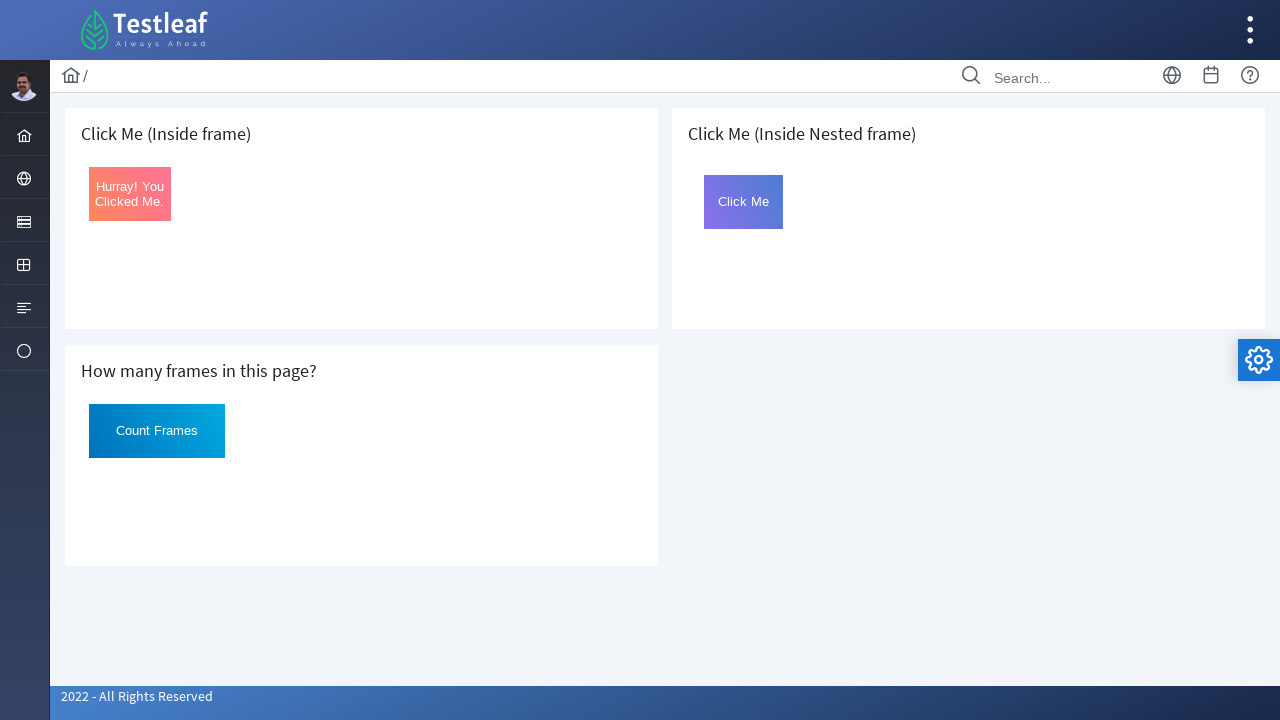

Verified first frame button text changed to 'Hurray! You Clicked Me.'
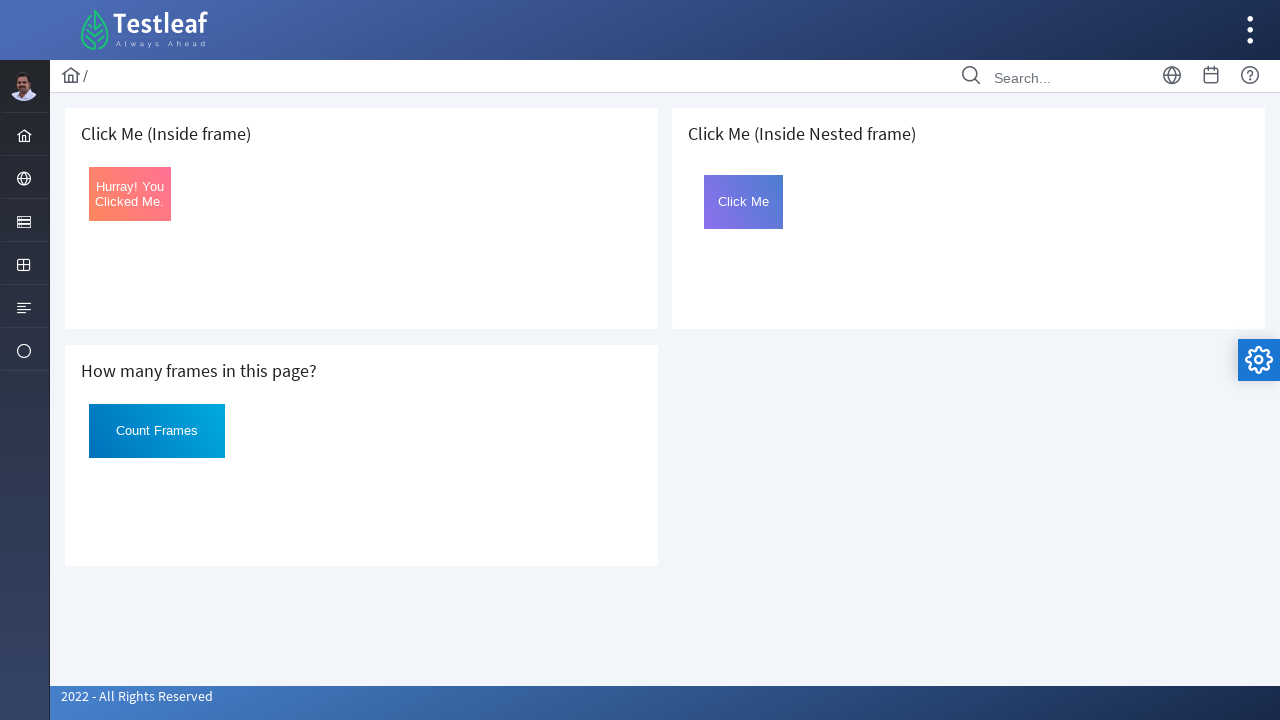

Clicked 'Click Me' button inside the nested frames at (744, 202) on (//iframe)[3] >> internal:control=enter-frame >> #frame2 >> internal:control=ent
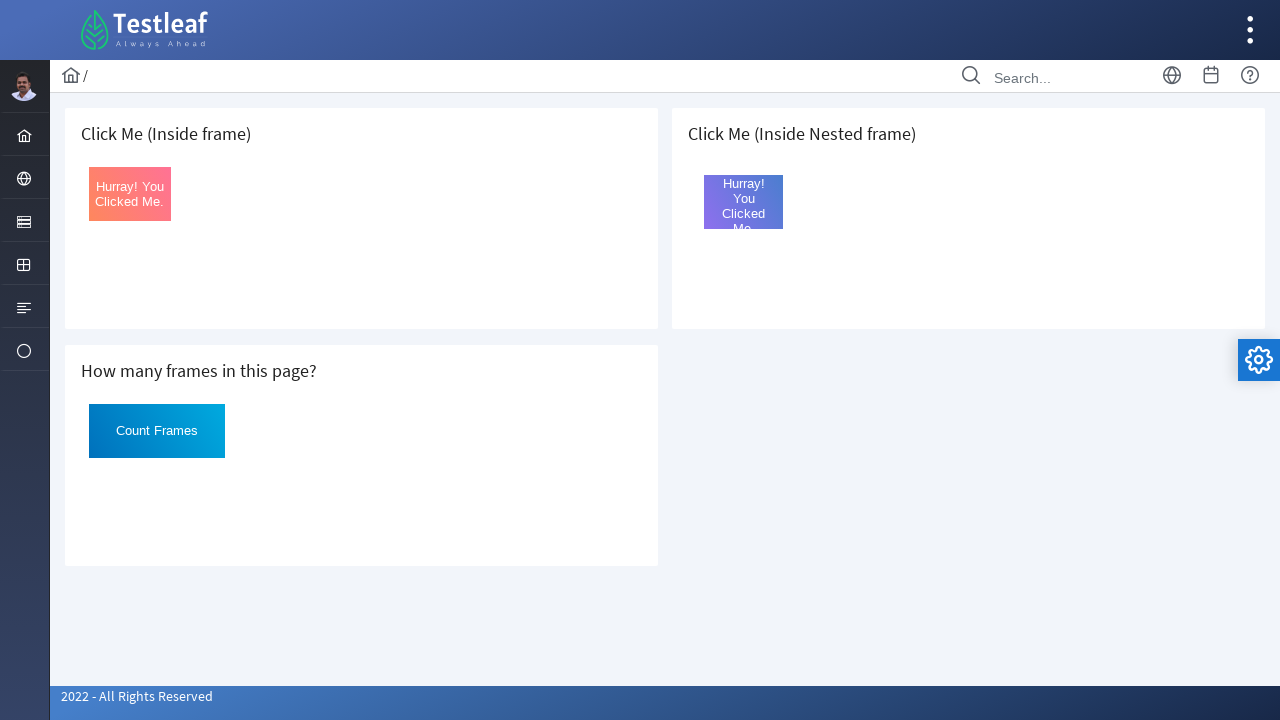

Waited 3 seconds for text to change in nested frame
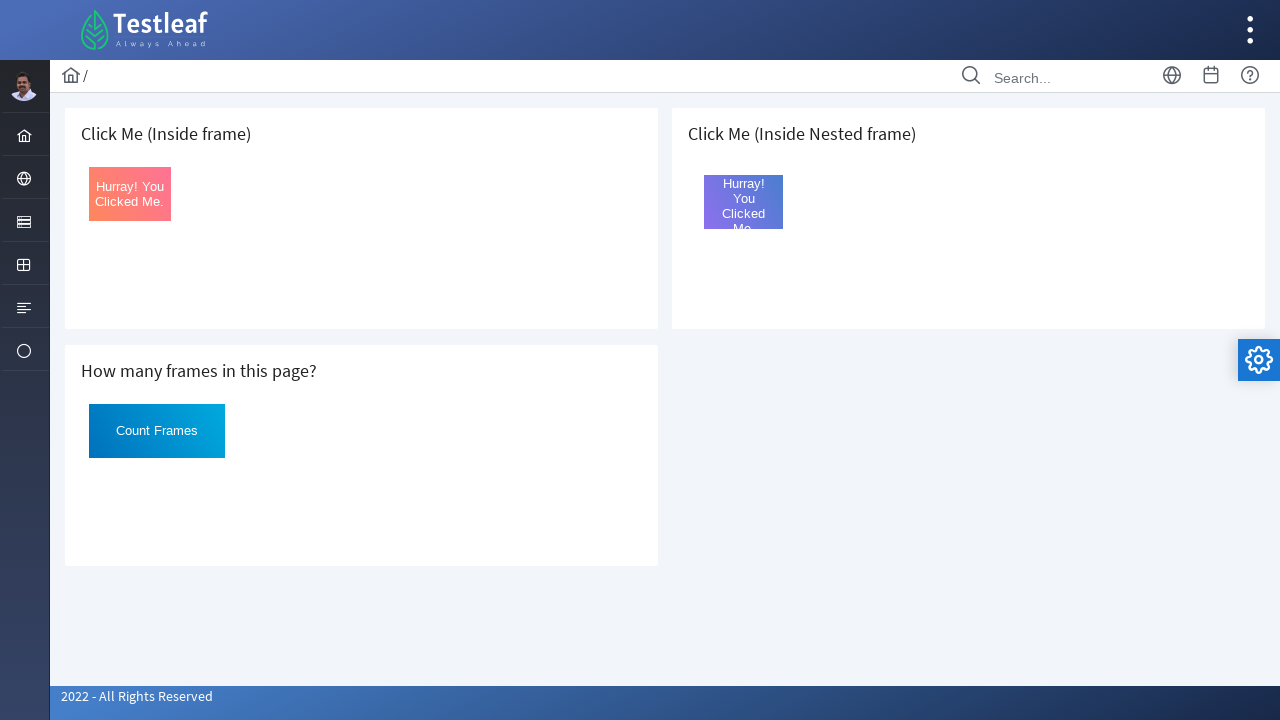

Retrieved text from nested frame button
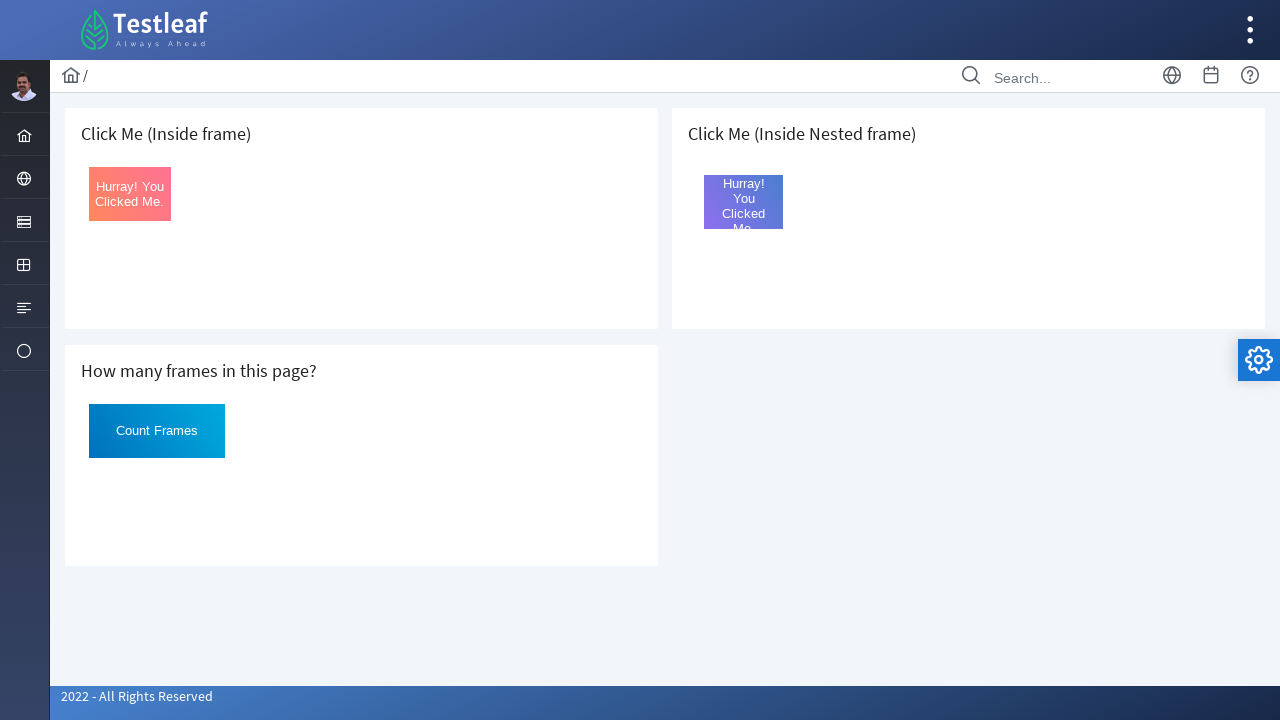

Verified nested frame button text changed to 'Hurray! You Clicked Me.'
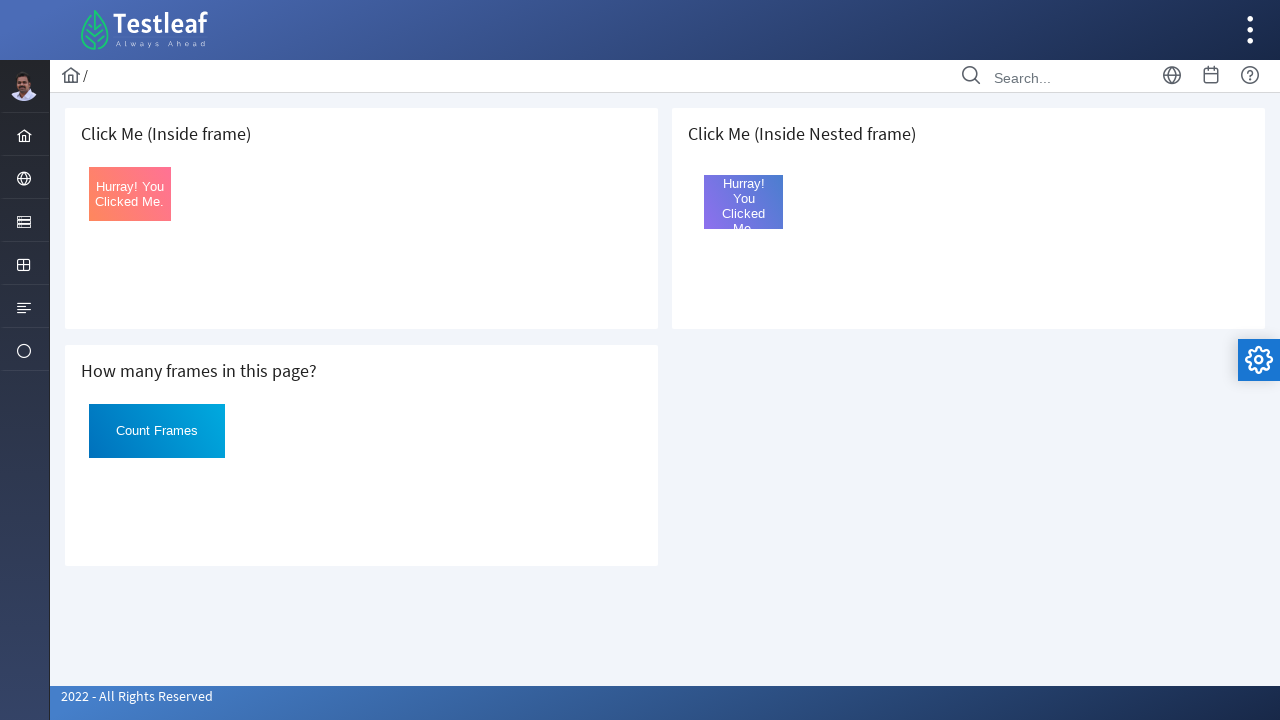

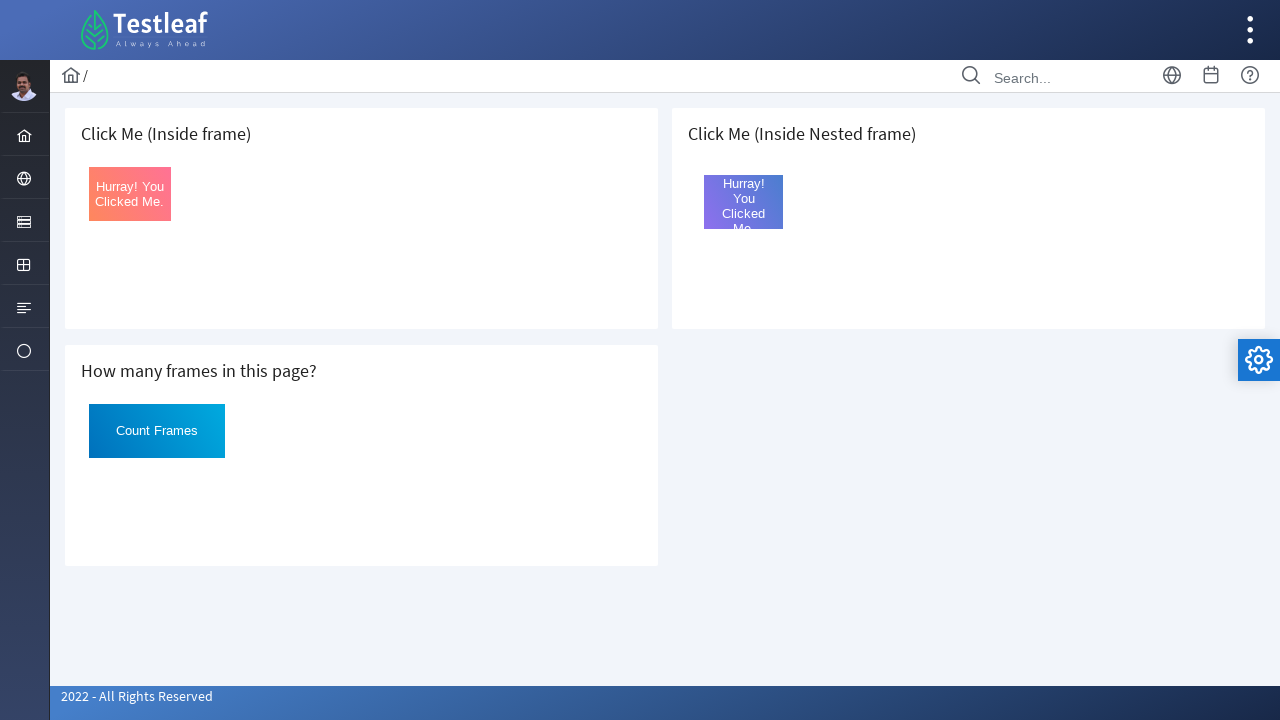